Navigates to WiseQuarter homepage, refreshes the page, and verifies that the URL contains "wisequarter"

Starting URL: https://www.wisequarter.com

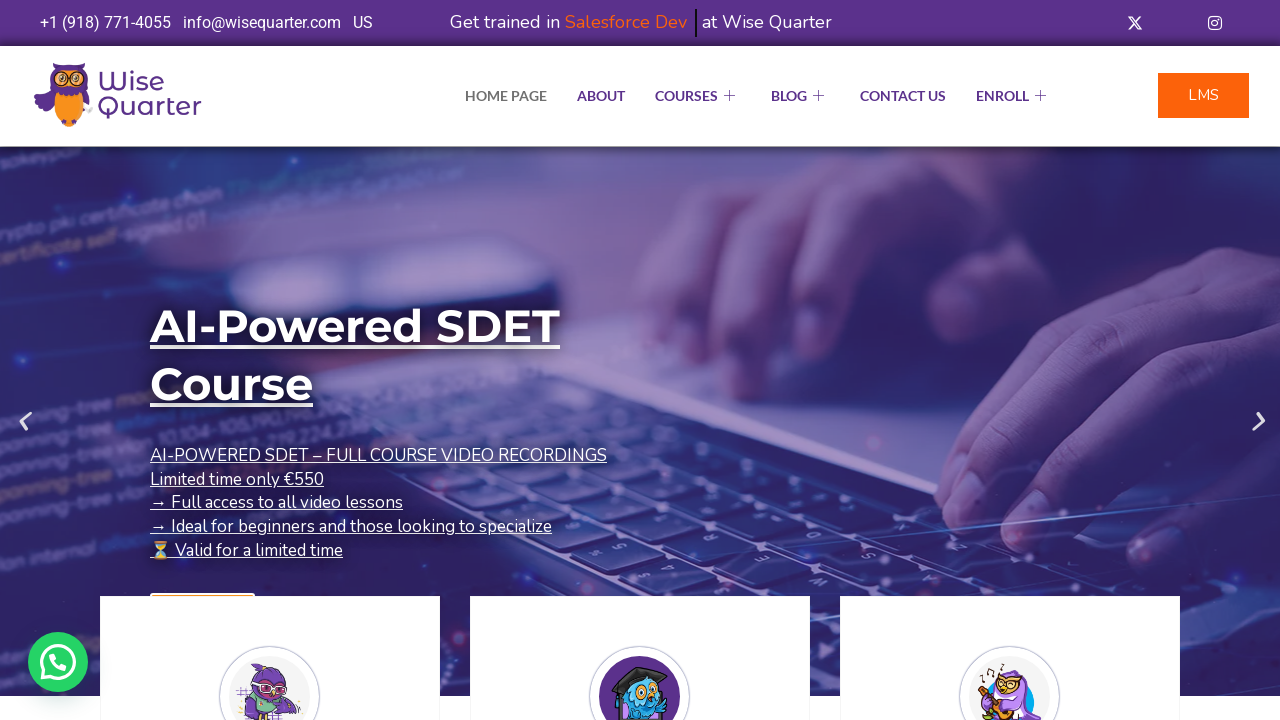

Waited for page to load (domcontentloaded state)
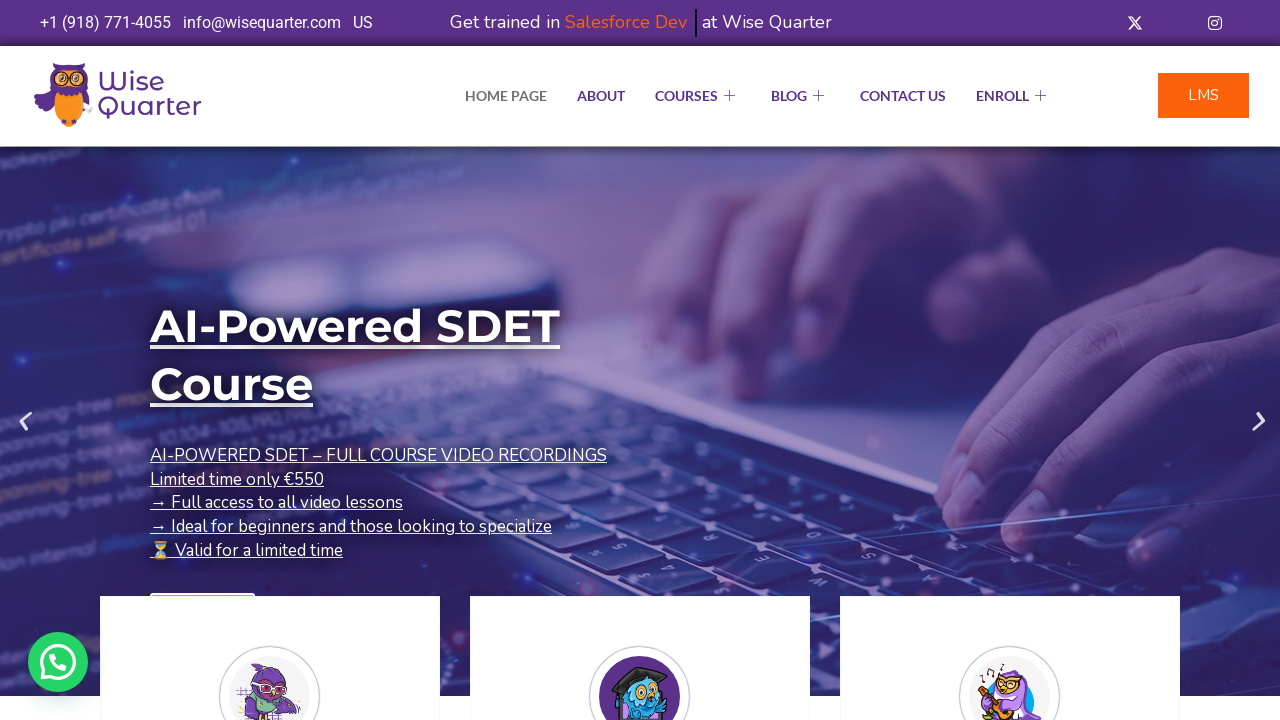

Refreshed the page
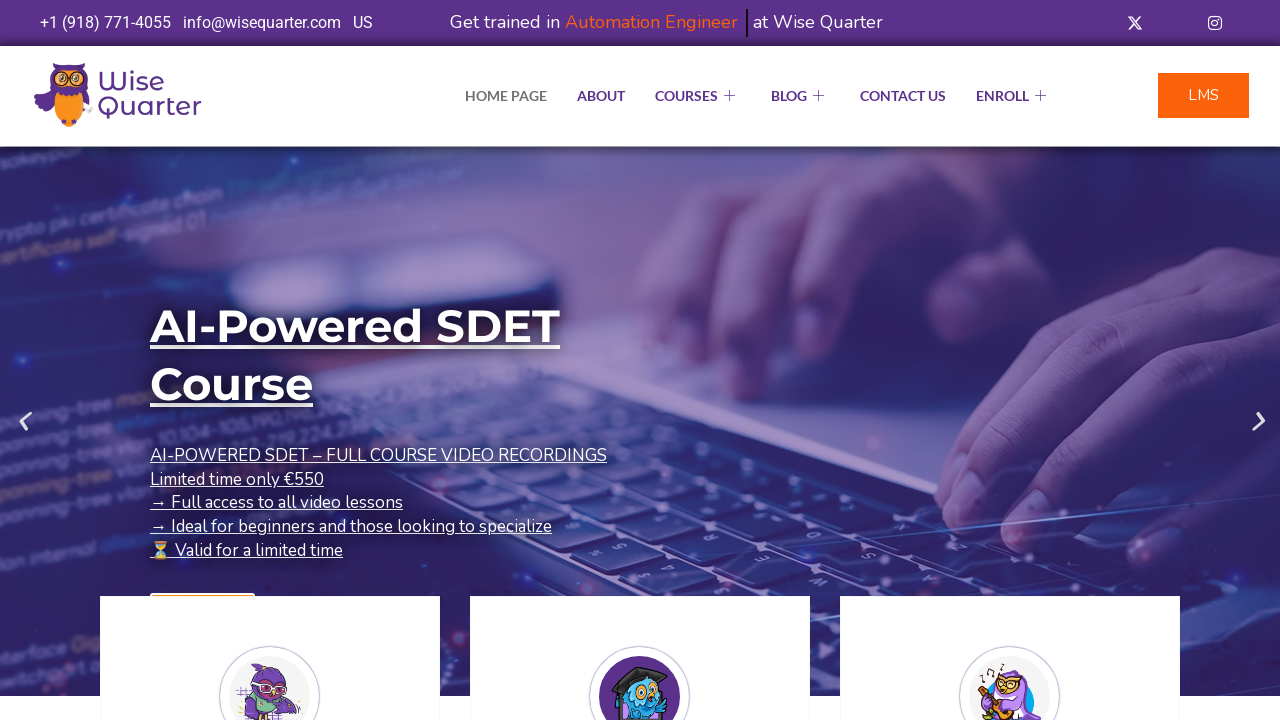

Verified that URL contains 'wisequarter'
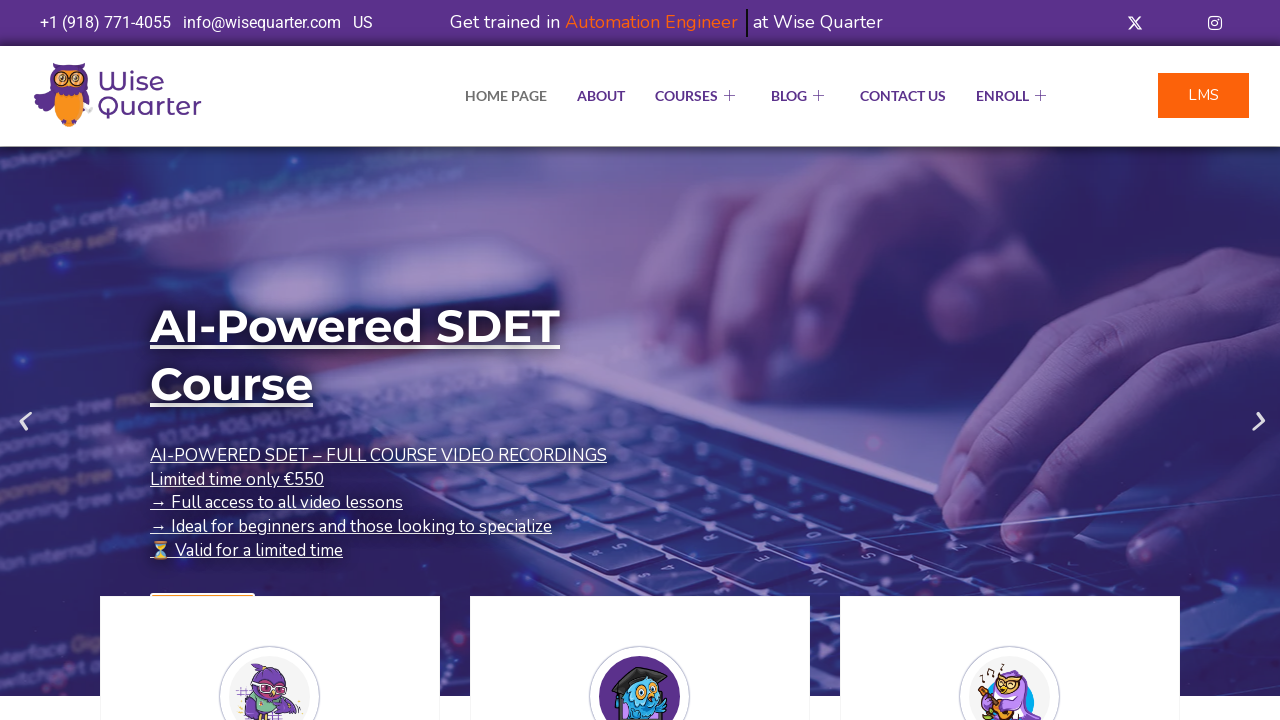

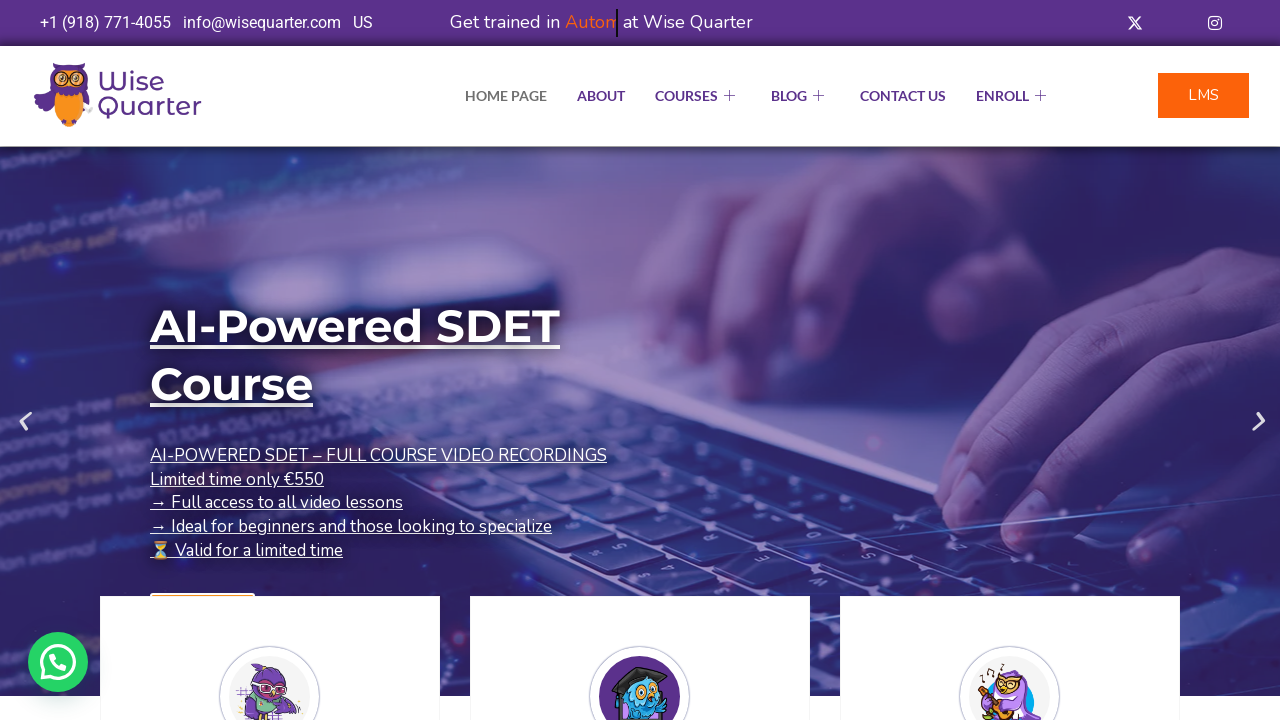